Tests displaying jQuery Growl notification messages on a page by injecting jQuery, jQuery Growl library and styles, then triggering various notification types (plain, error, notice, warning).

Starting URL: http://the-internet.herokuapp.com

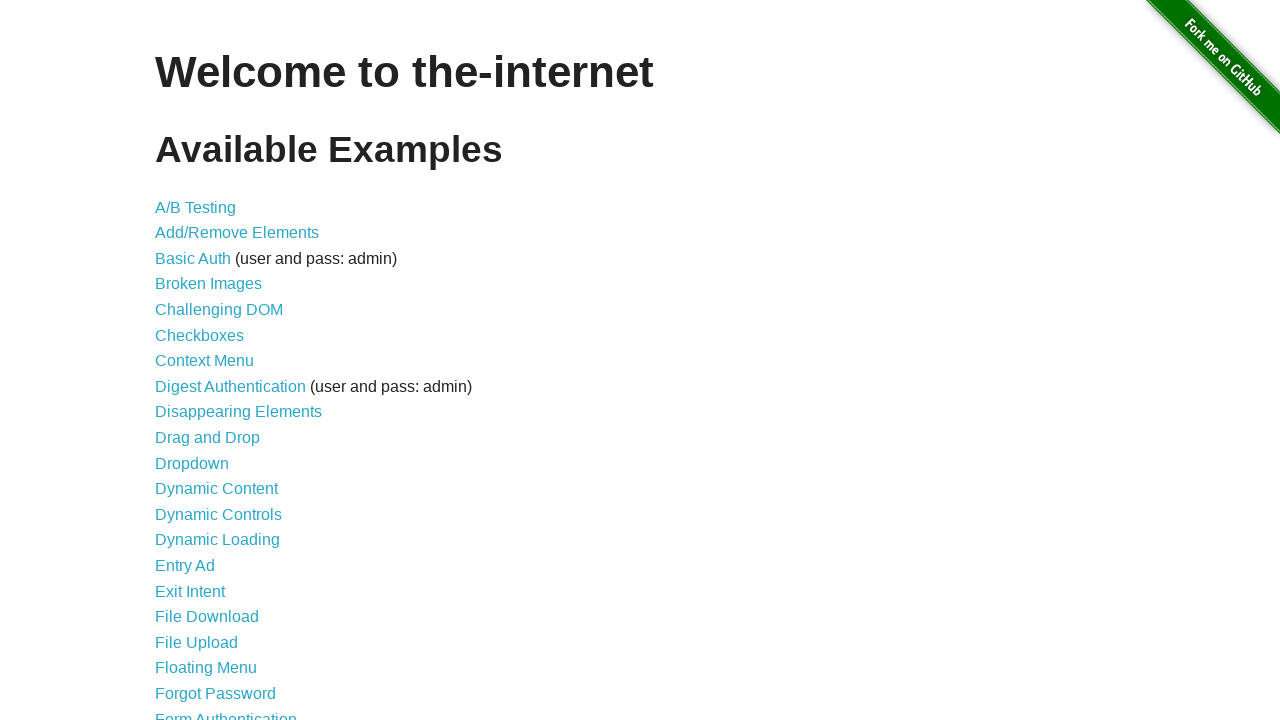

Injected jQuery library into page
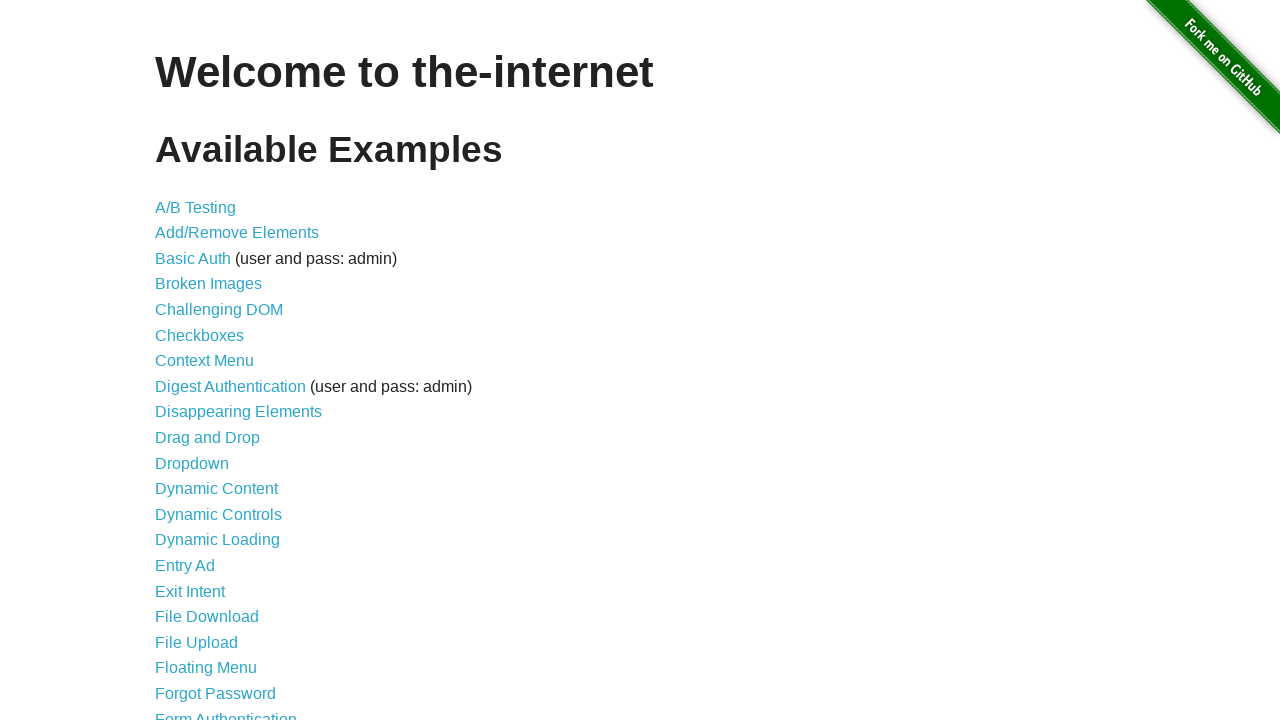

jQuery library loaded and ready
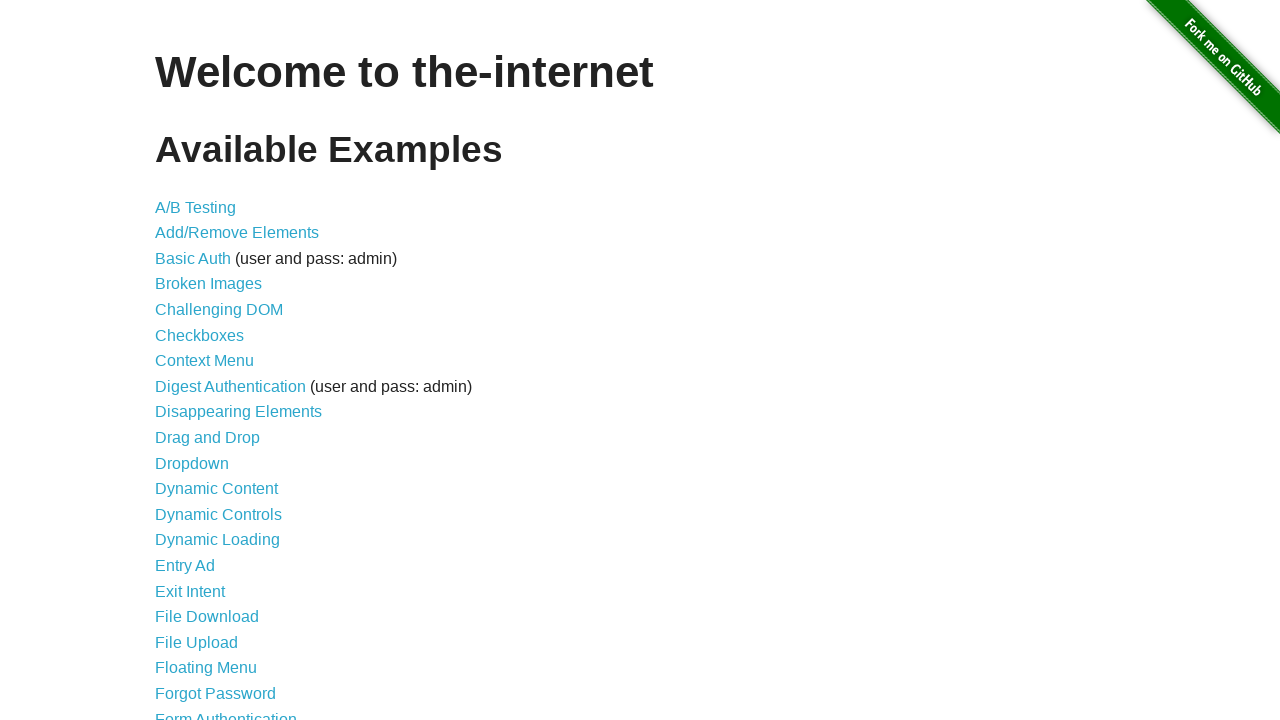

jQuery Growl library injected into page
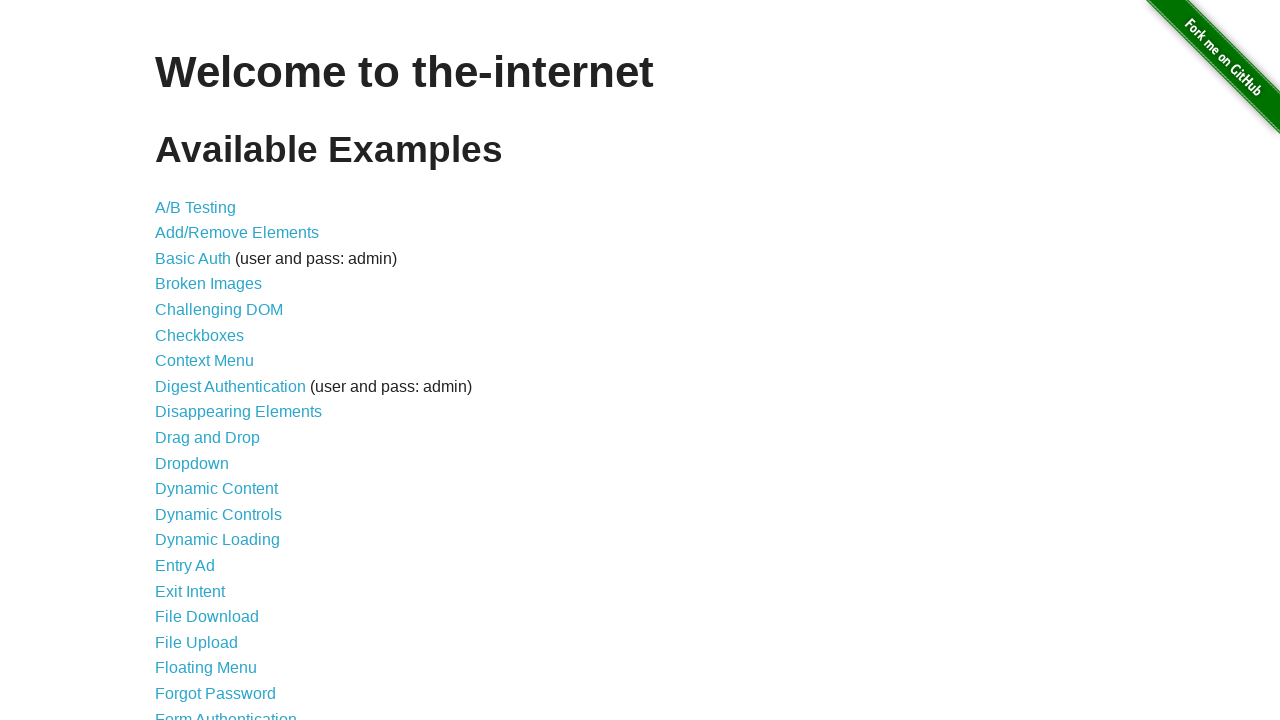

jQuery Growl CSS styles added to page
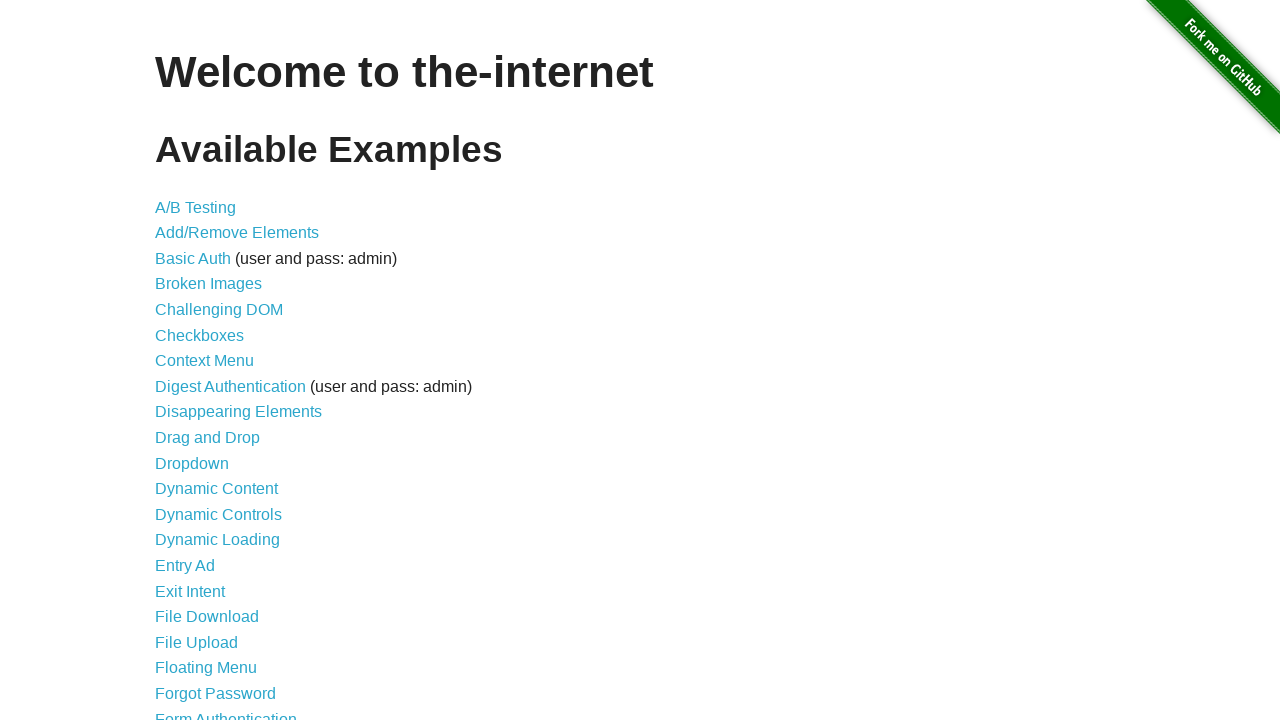

jQuery Growl library fully loaded and available
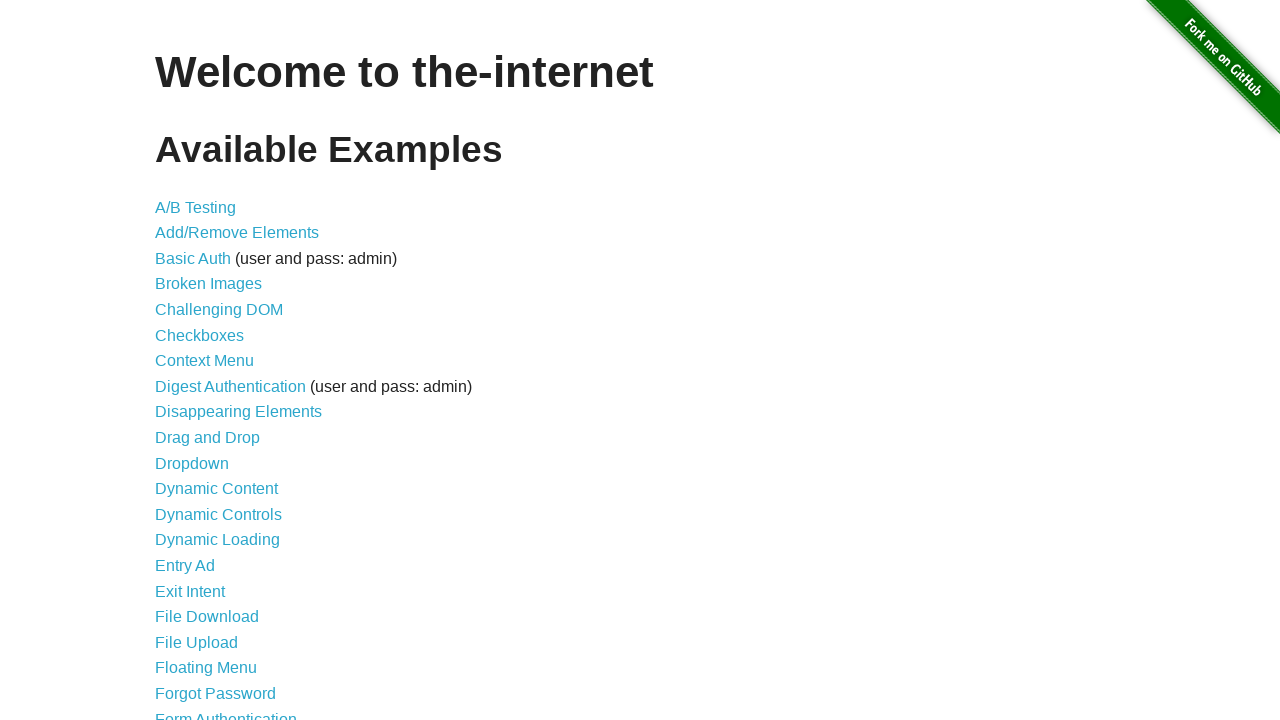

Plain notification triggered with title 'GET' and message '/'
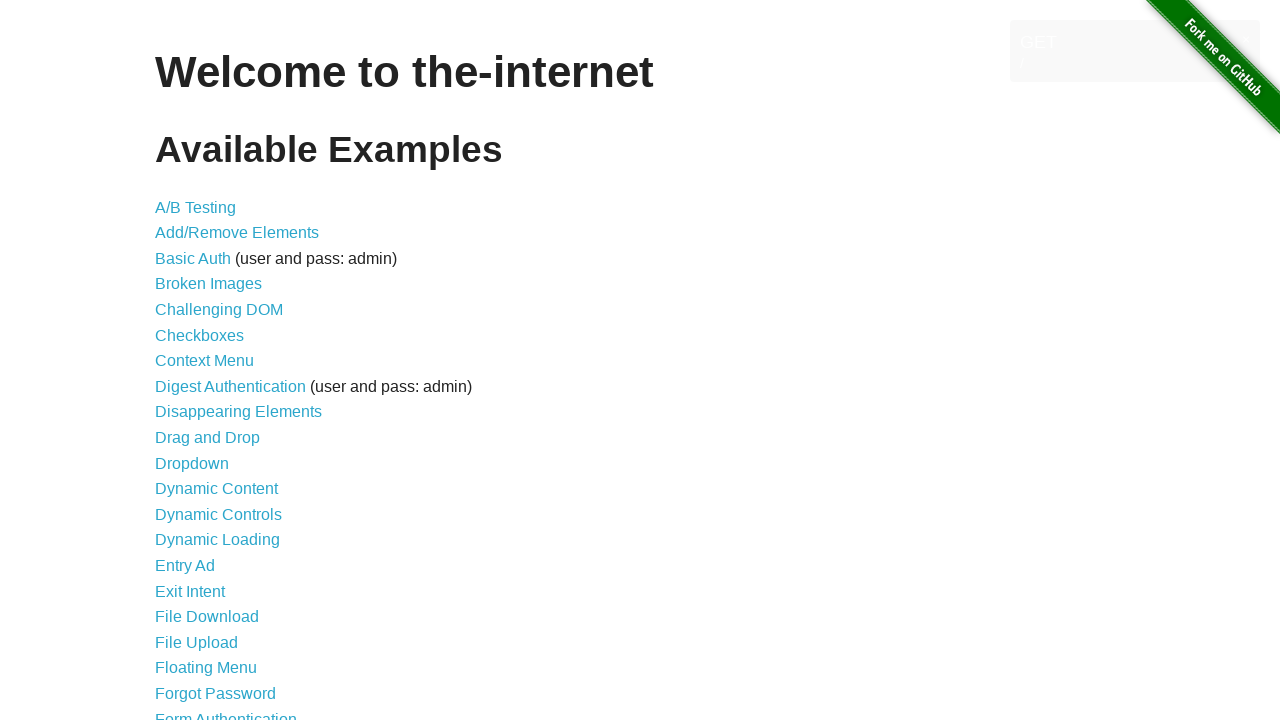

Error notification triggered
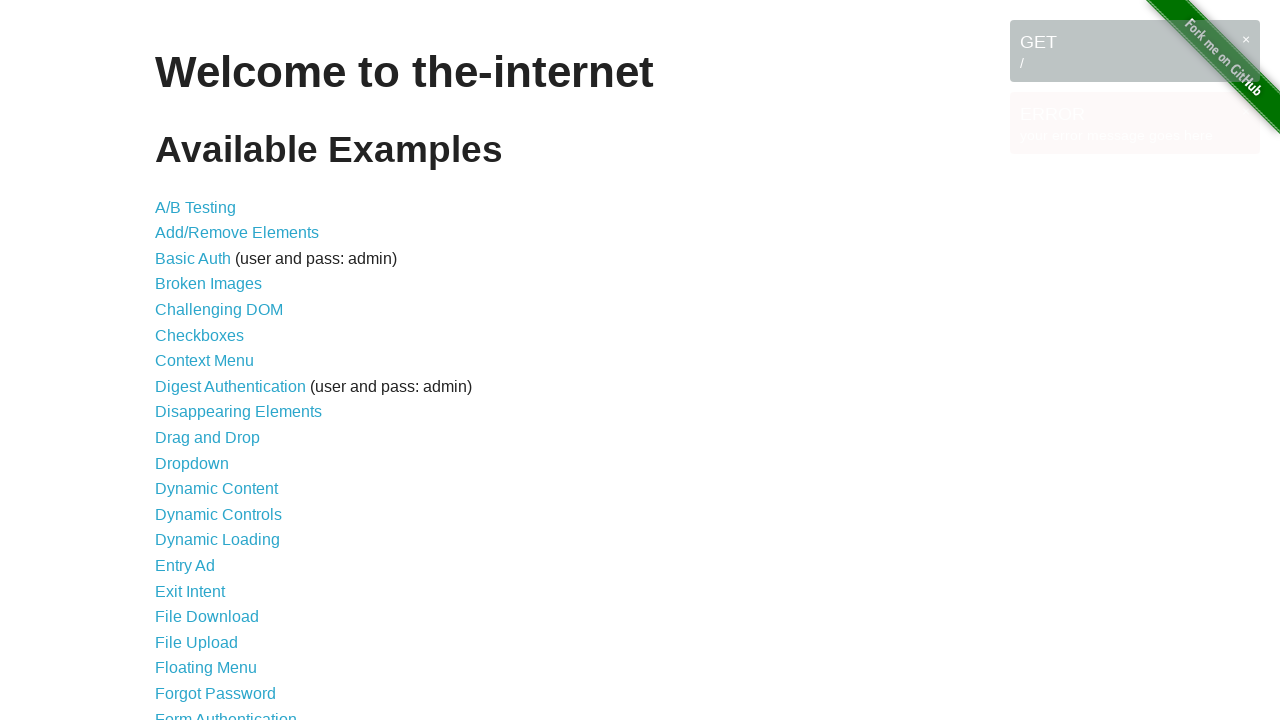

Notice notification triggered
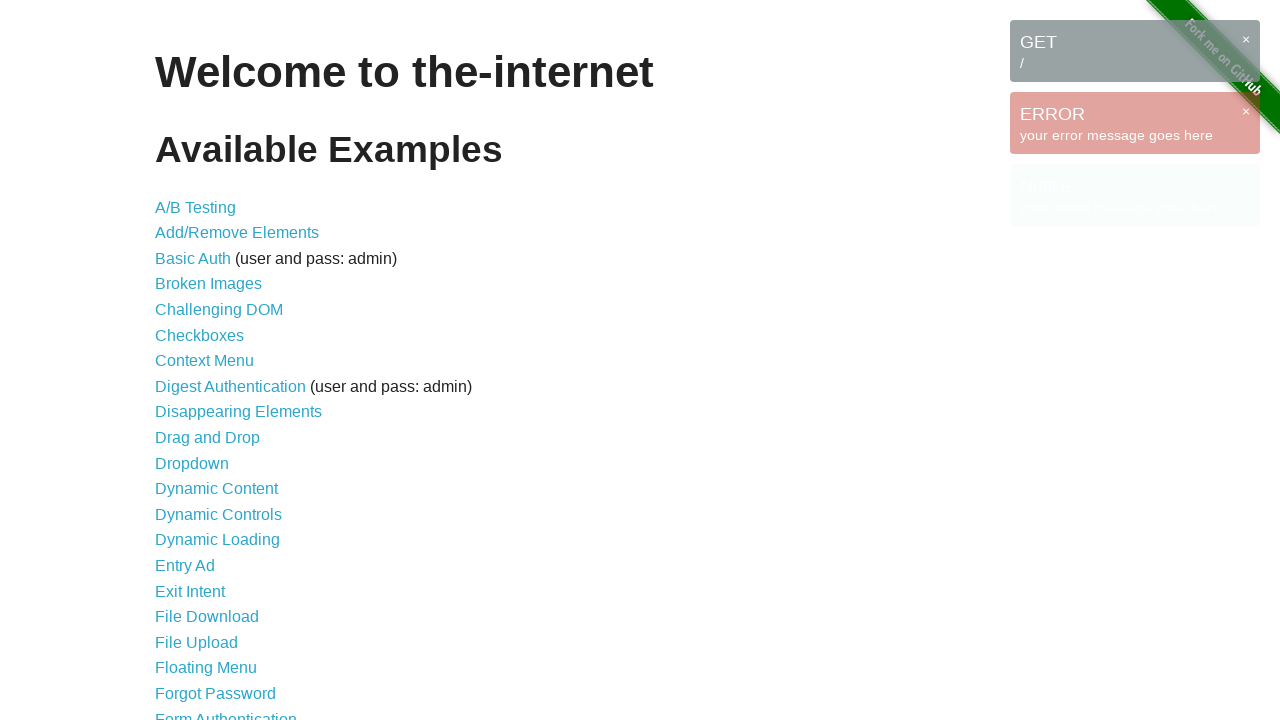

Warning notification triggered
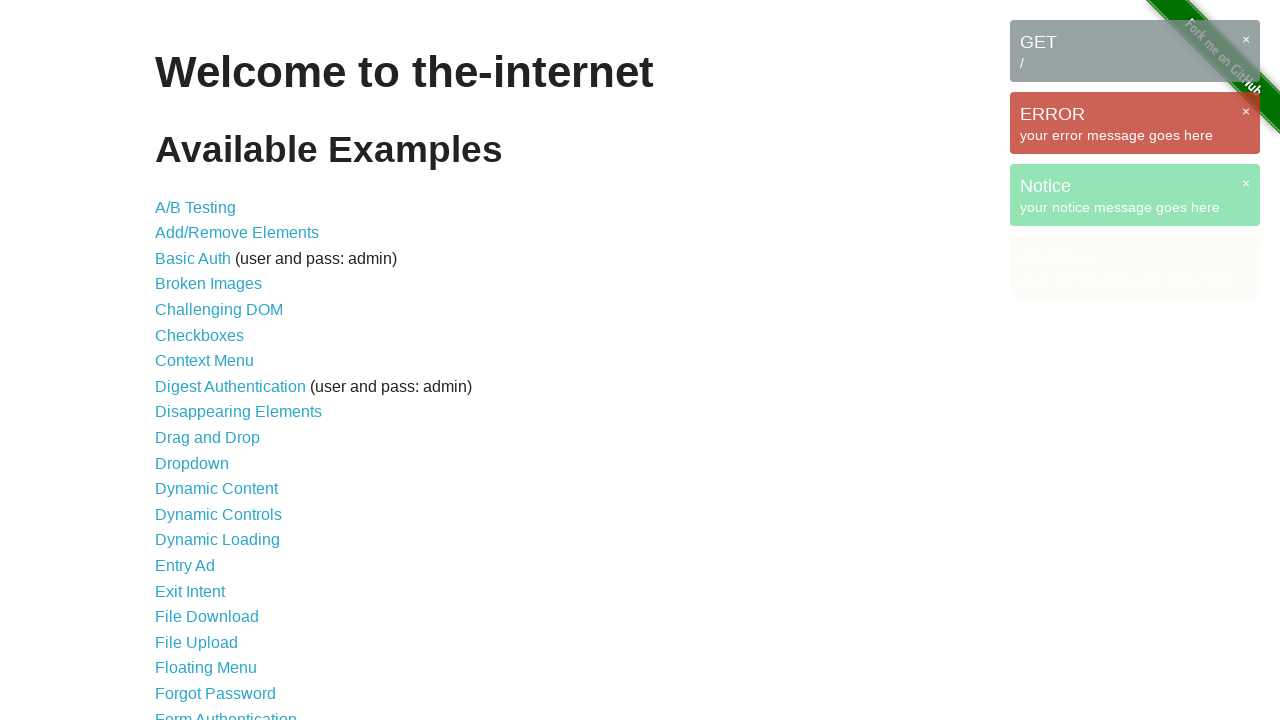

All Growl notification messages are now visible on the page
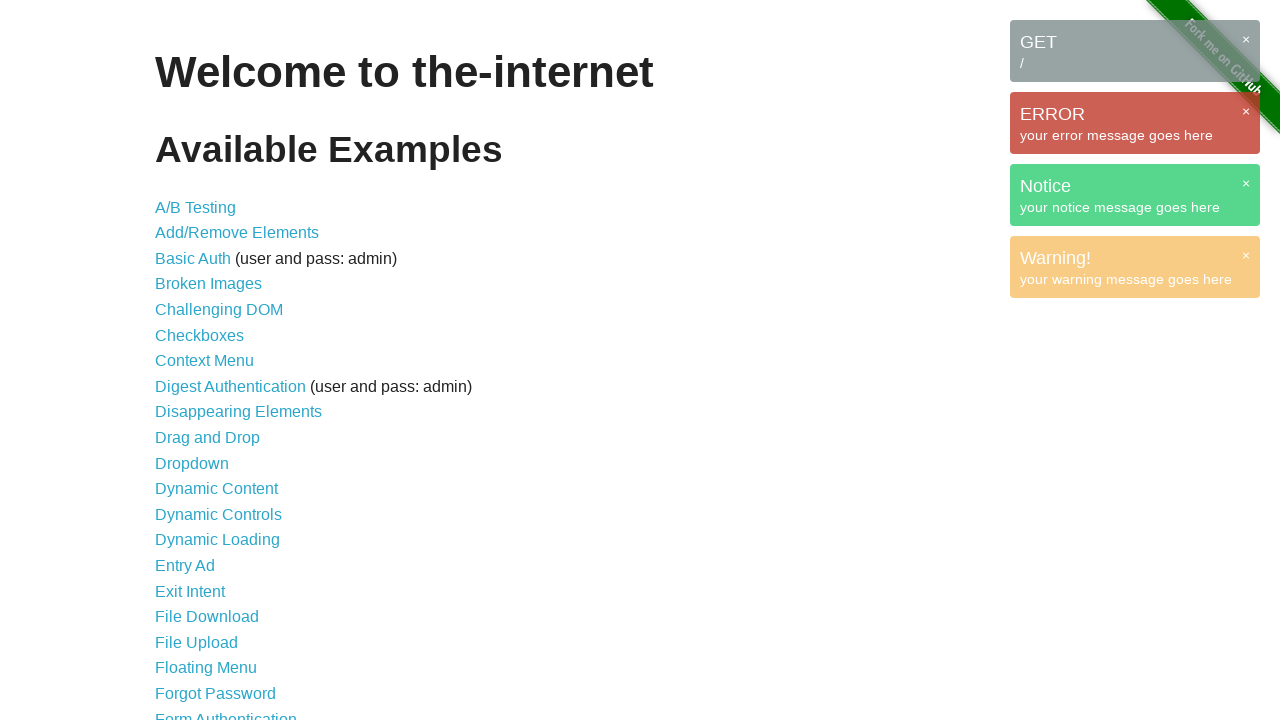

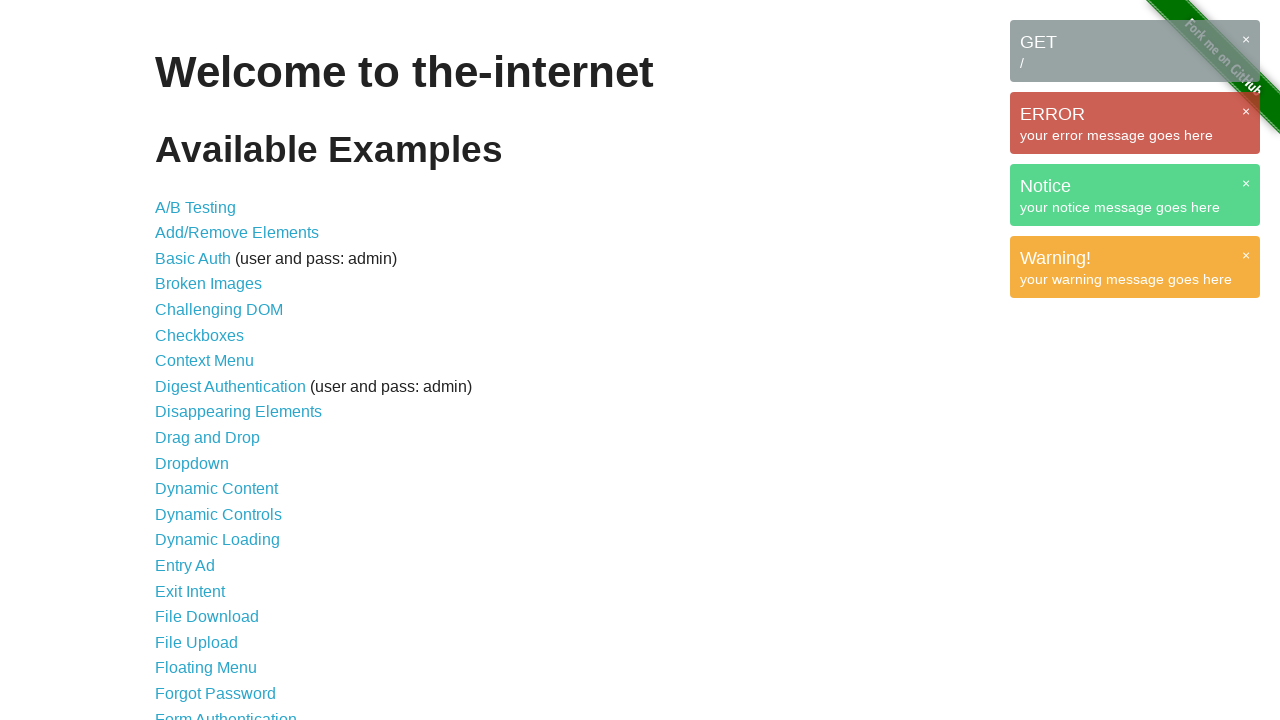